Tests page scrolling functionality by scrolling to the bottom of an infinite scroll page and then back to the top

Starting URL: https://the-internet.herokuapp.com/infinite_scroll

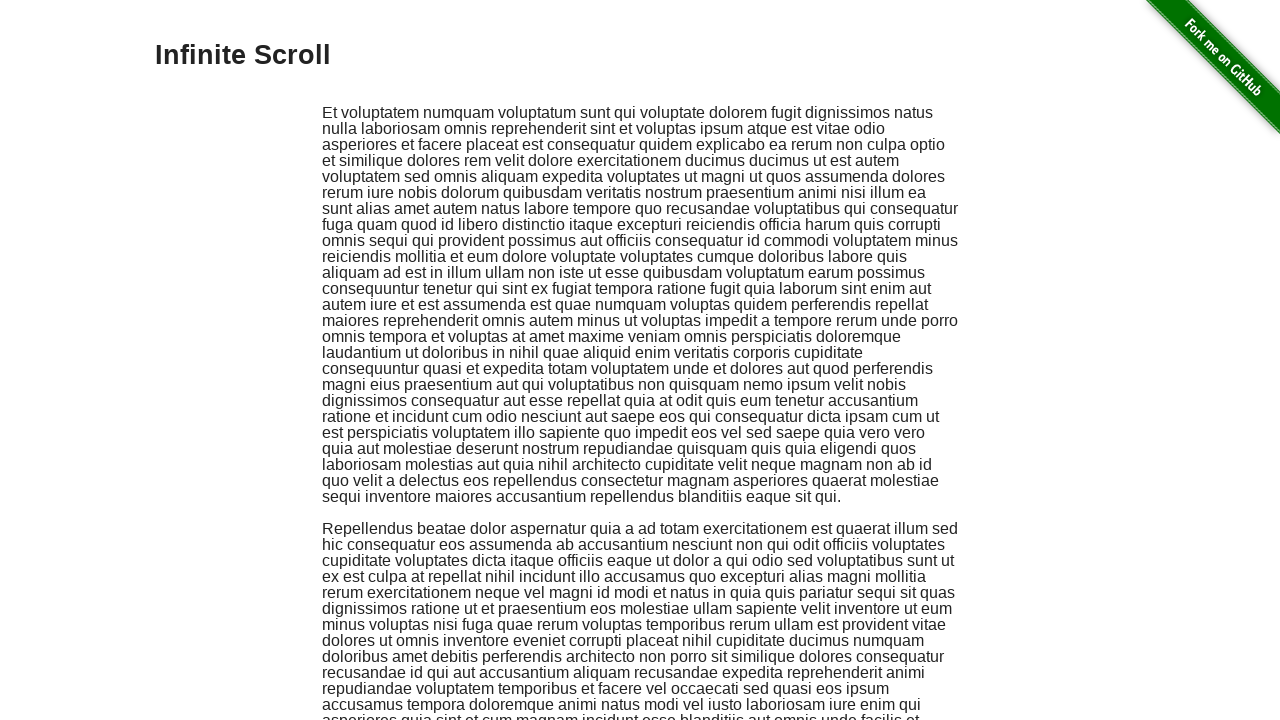

Scrolled to the bottom of the infinite scroll page
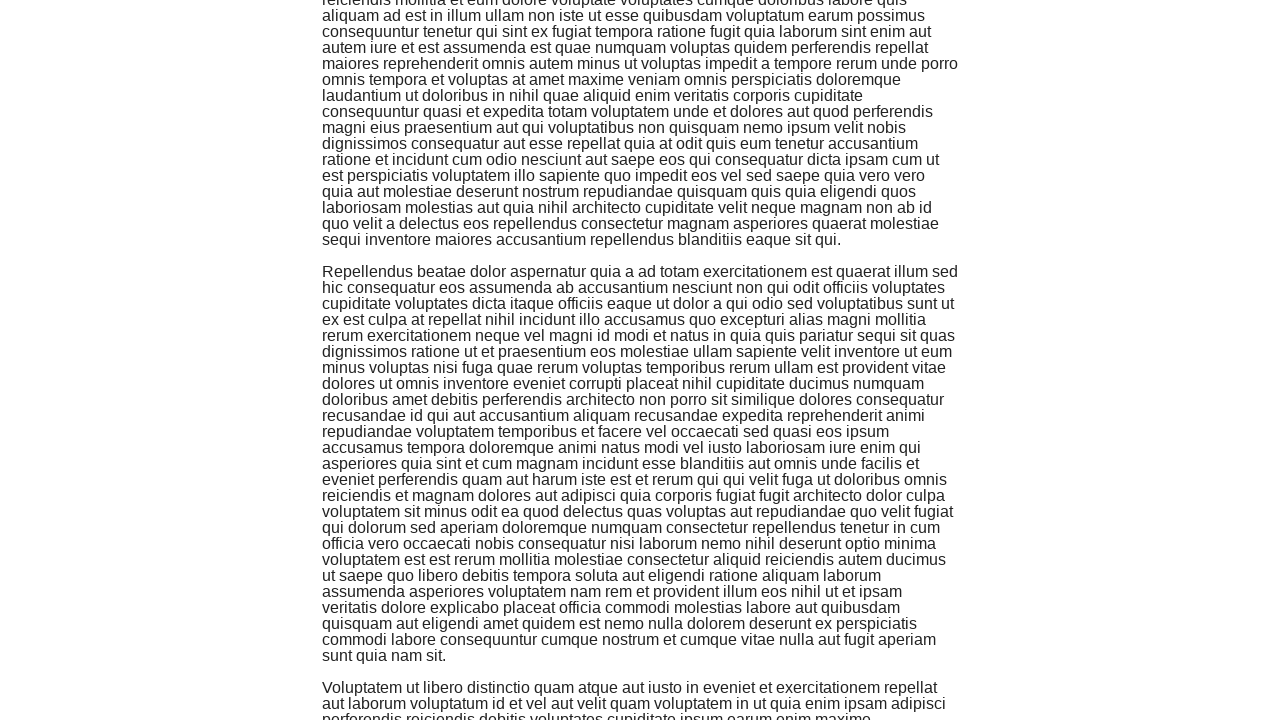

Scrolled back to the top of the page
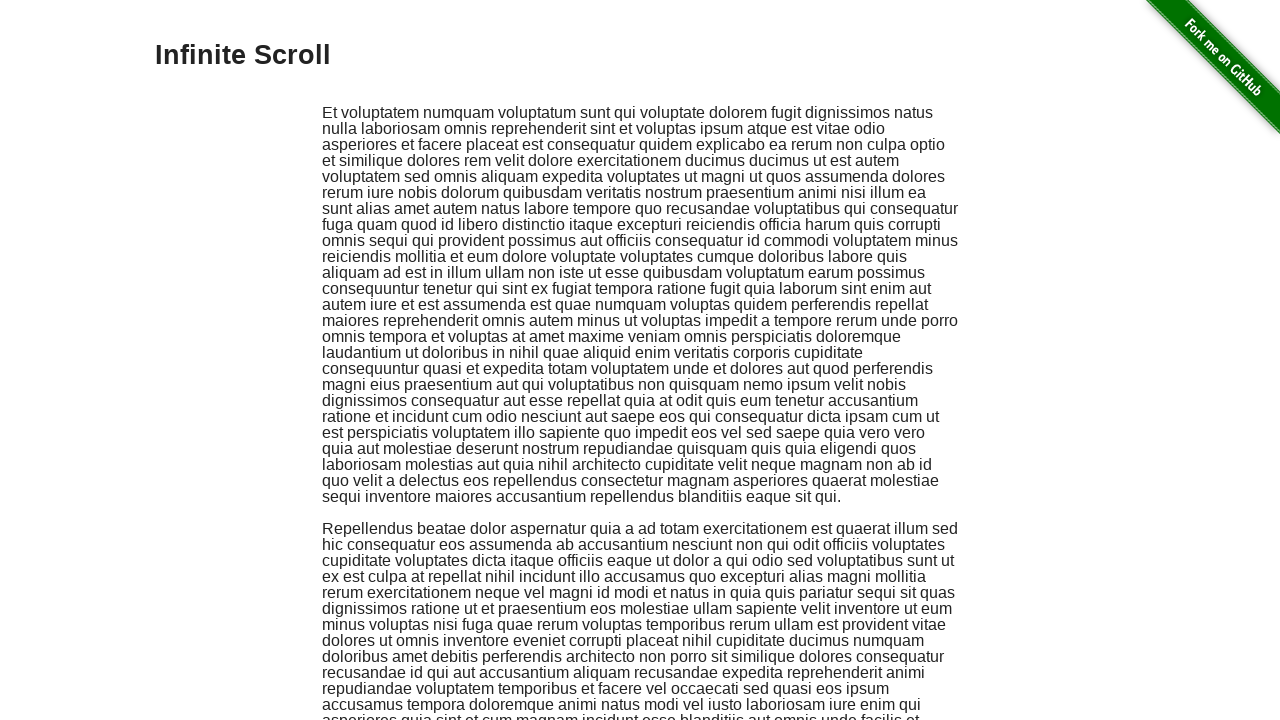

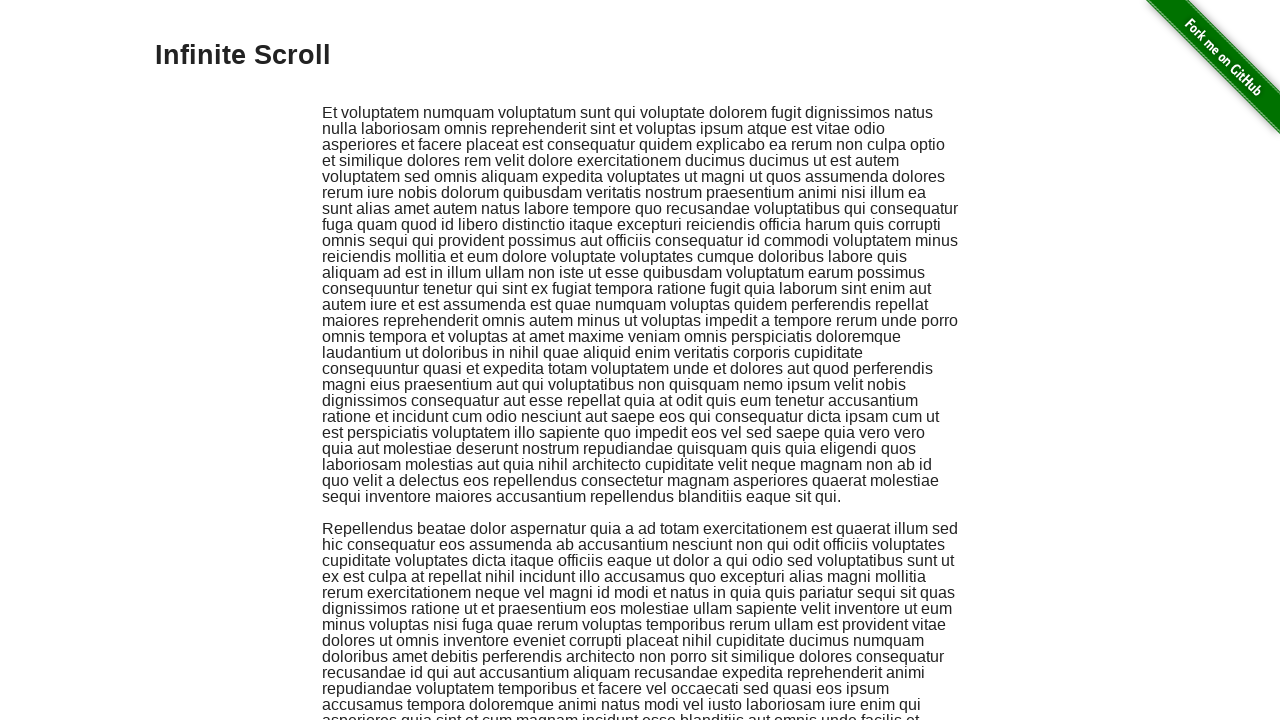